Tests the auto-complete widget by entering multiple color values in the multi-select field and single color values in the single-select field

Starting URL: https://demoqa.com/

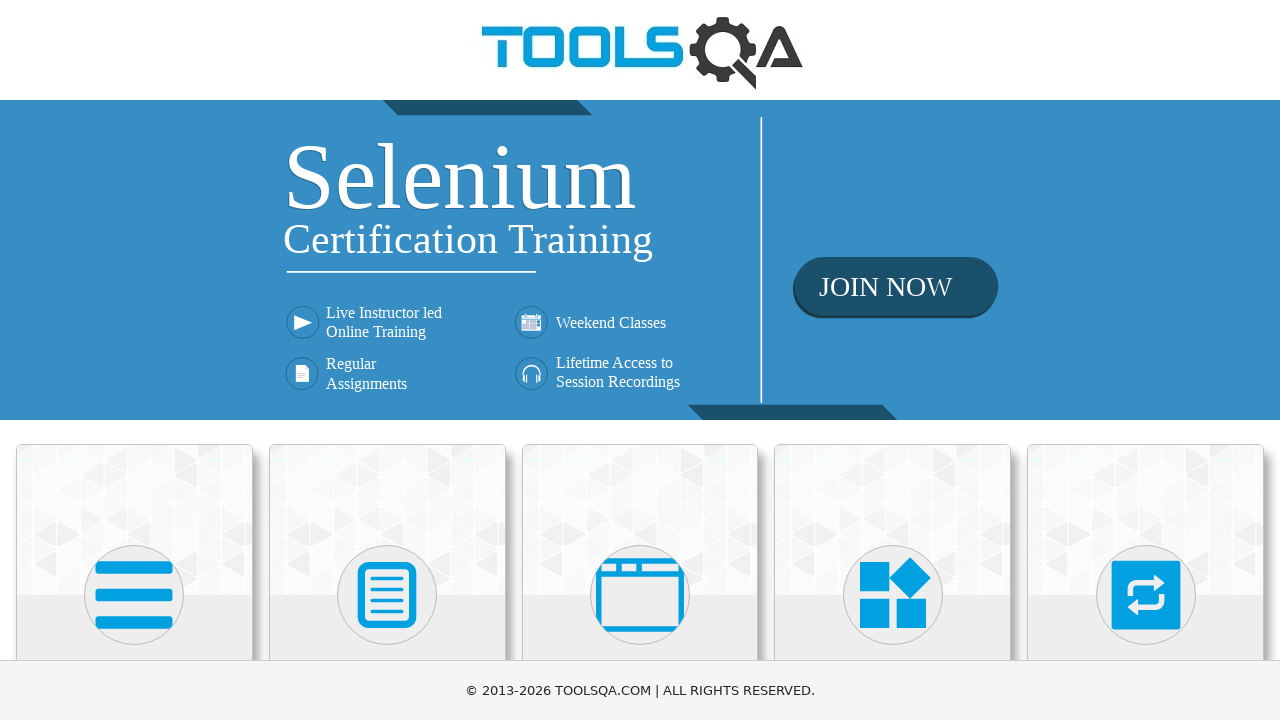

Clicked on Widgets section at (893, 360) on xpath=//h5[text()='Widgets']
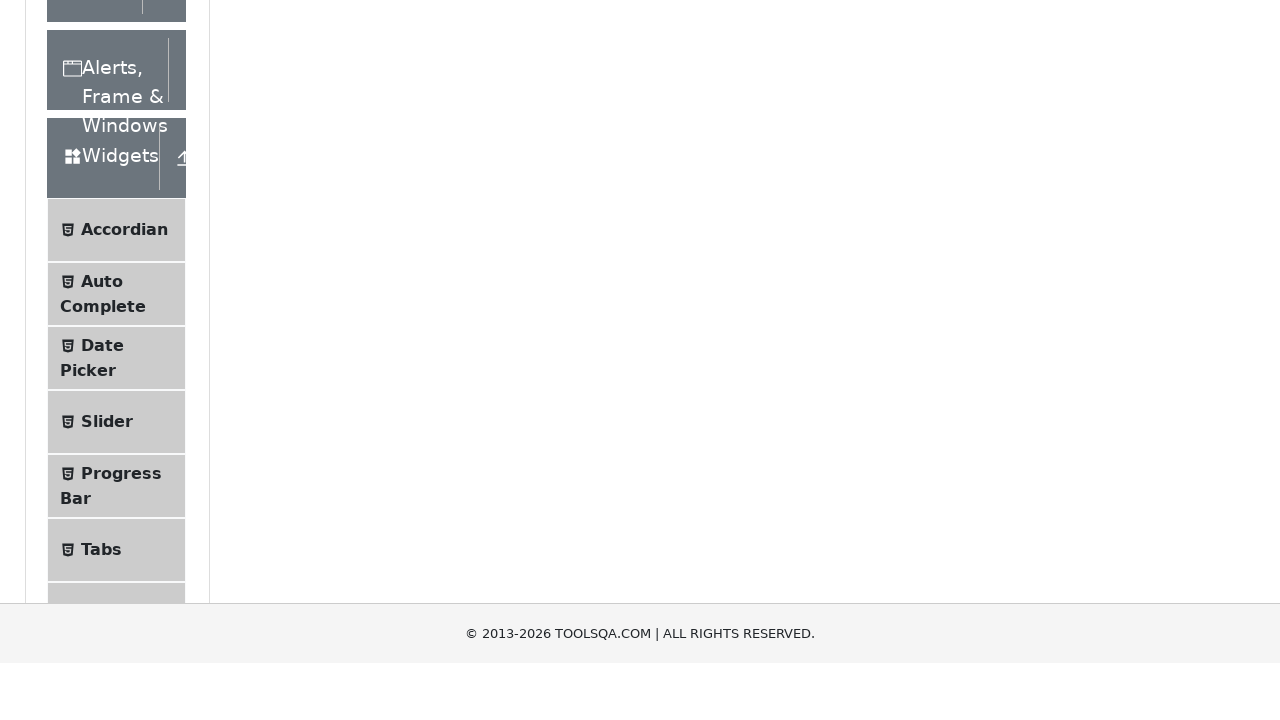

Clicked on Auto Complete widget at (102, 576) on xpath=//span[text()='Auto Complete']
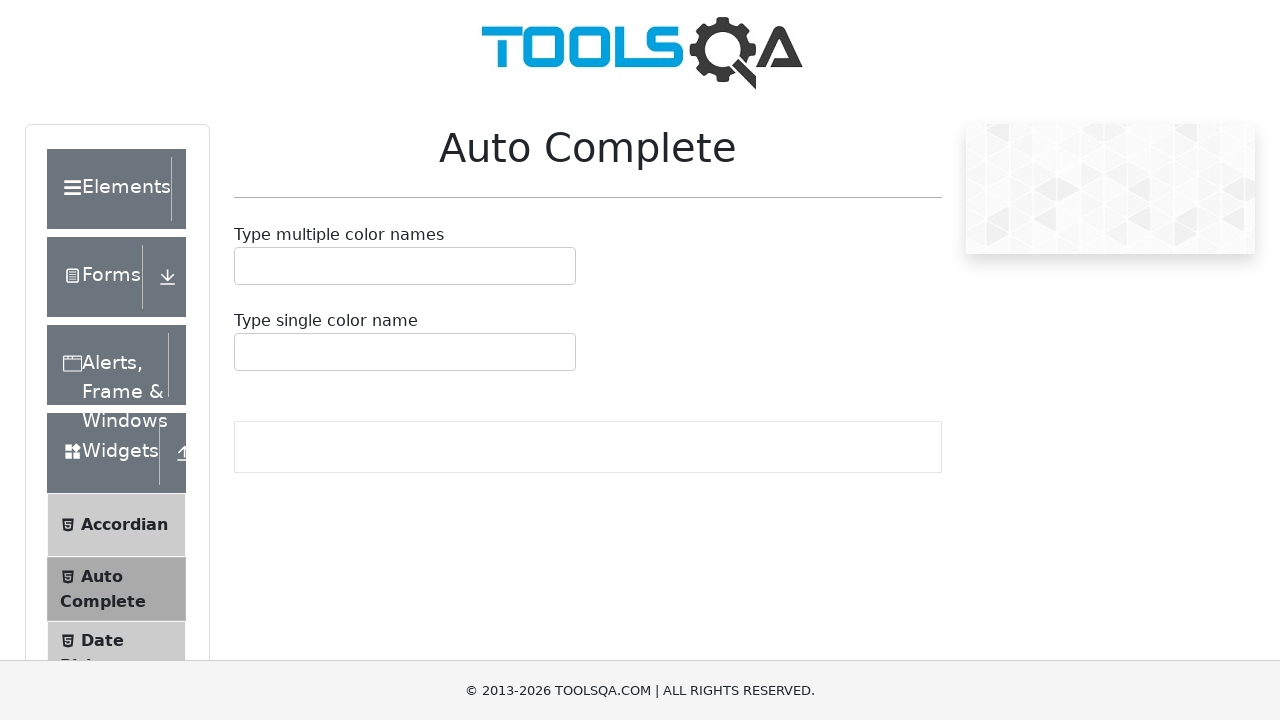

Typed 'Black' in multi-select color field on #autoCompleteMultipleInput
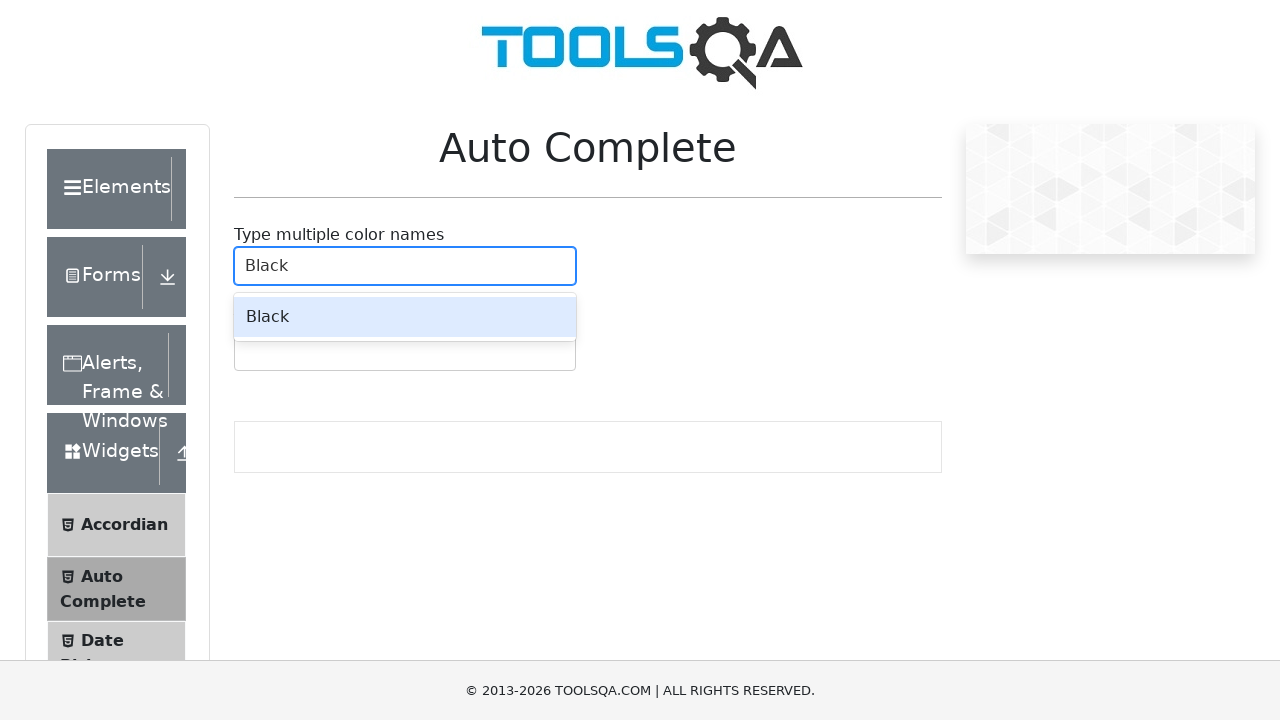

Pressed Enter to confirm 'Black' in multi-select field on #autoCompleteMultipleInput
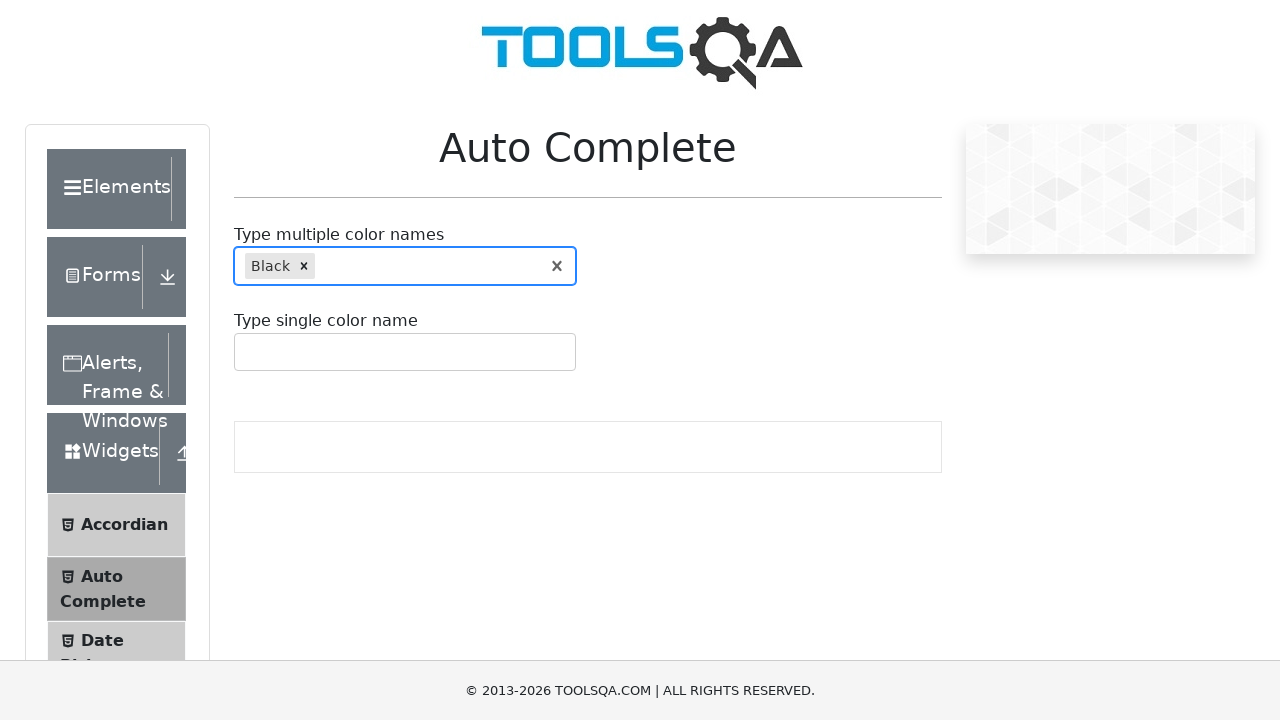

Typed 'Red' in multi-select color field on #autoCompleteMultipleInput
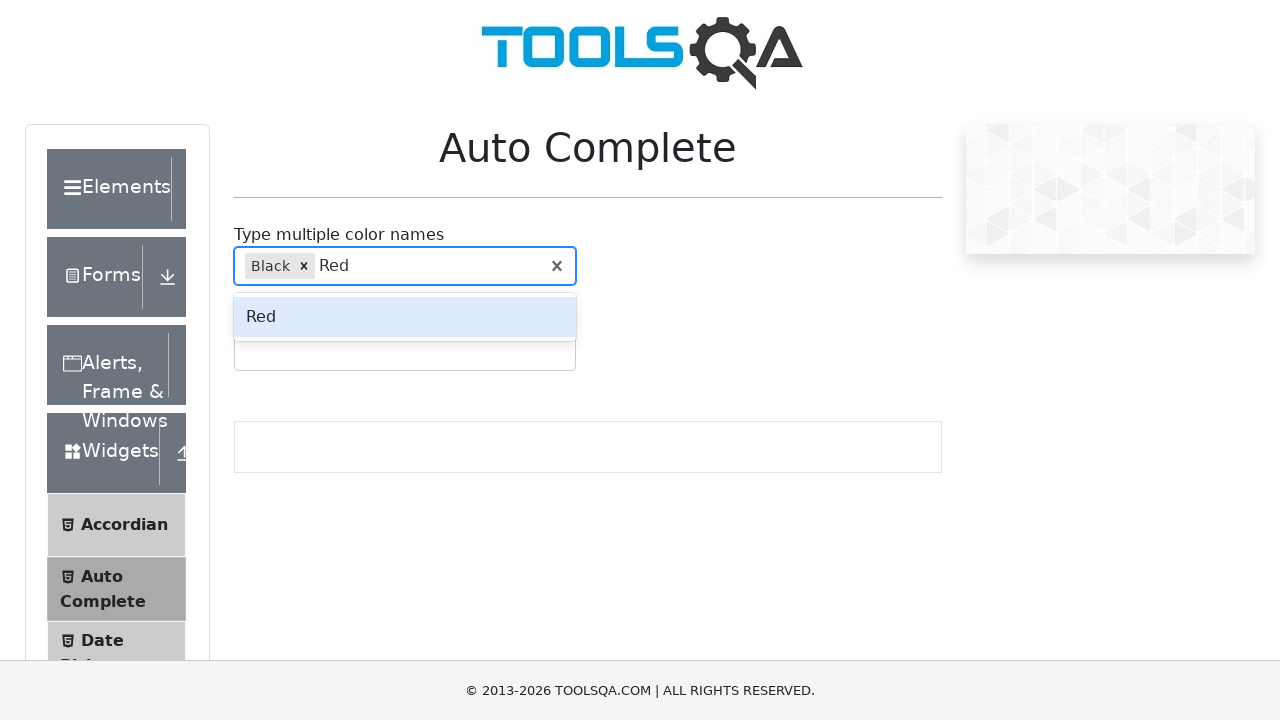

Pressed Enter to confirm 'Red' in multi-select field on #autoCompleteMultipleInput
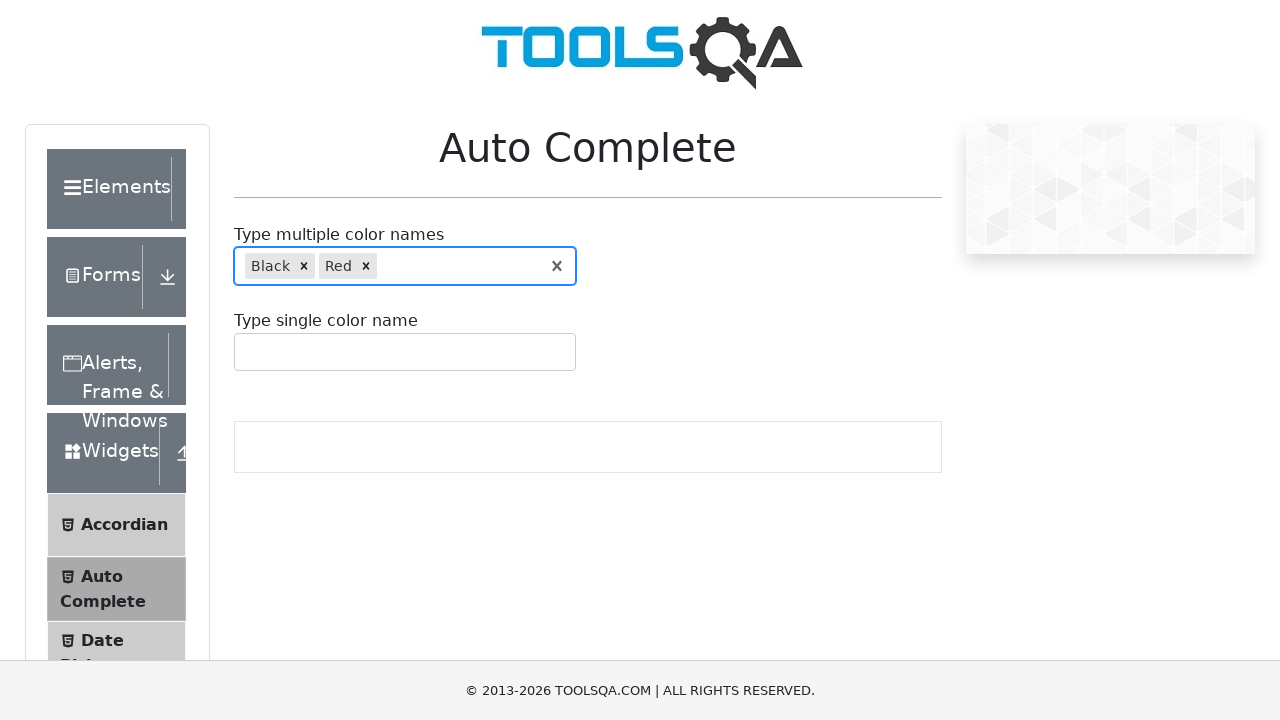

Typed 'Magenta' in multi-select color field on #autoCompleteMultipleInput
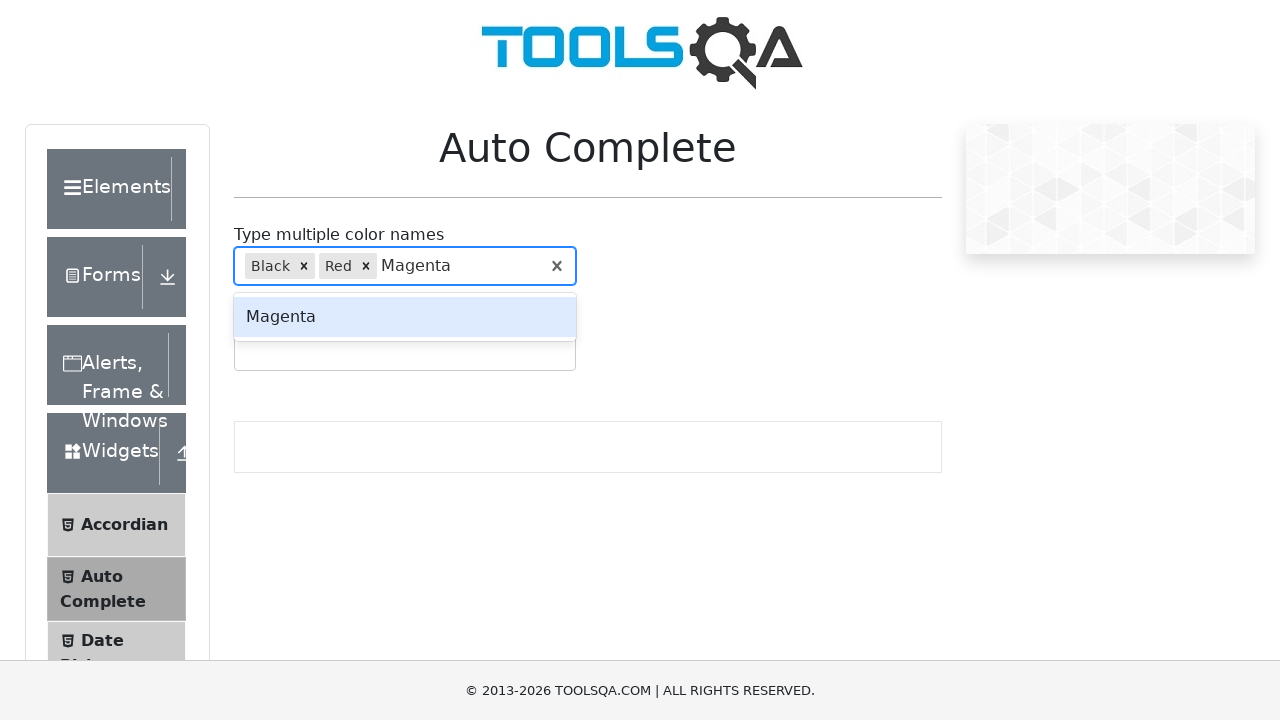

Pressed Enter to confirm 'Magenta' in multi-select field on #autoCompleteMultipleInput
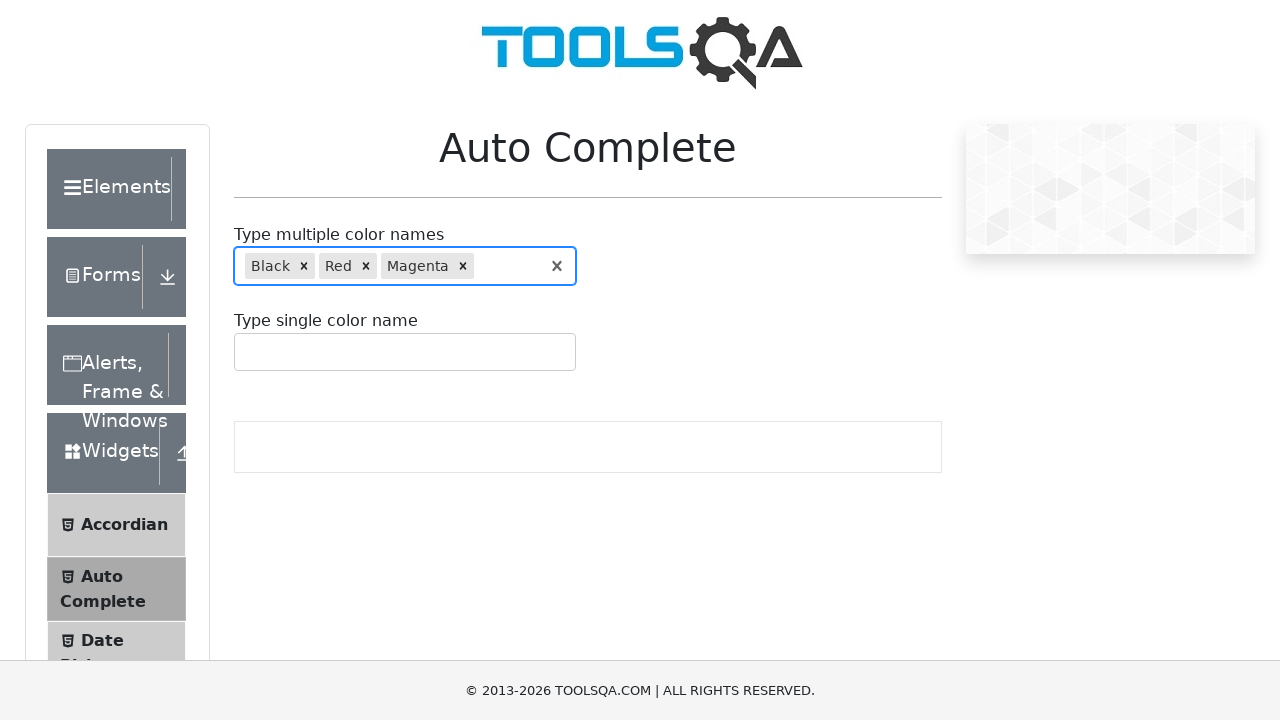

Typed 'Black' in single-select color field on #autoCompleteSingleInput
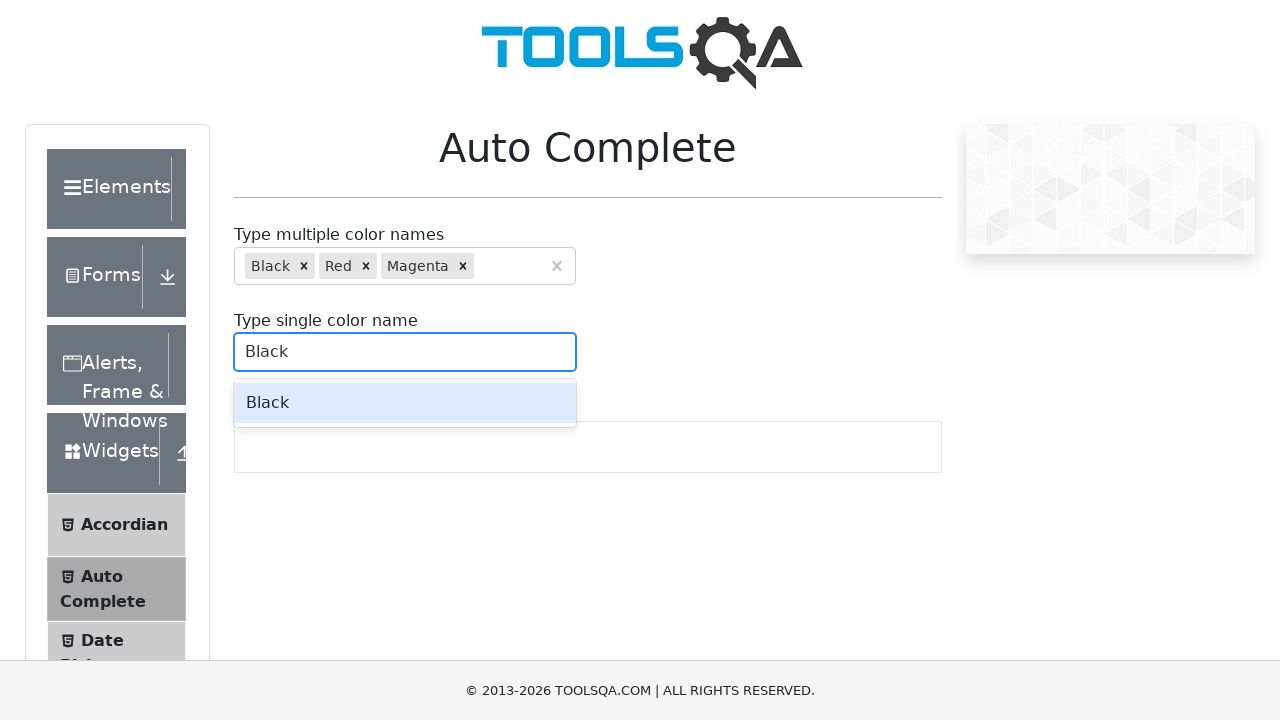

Pressed Enter to confirm 'Black' in single-select field on #autoCompleteSingleInput
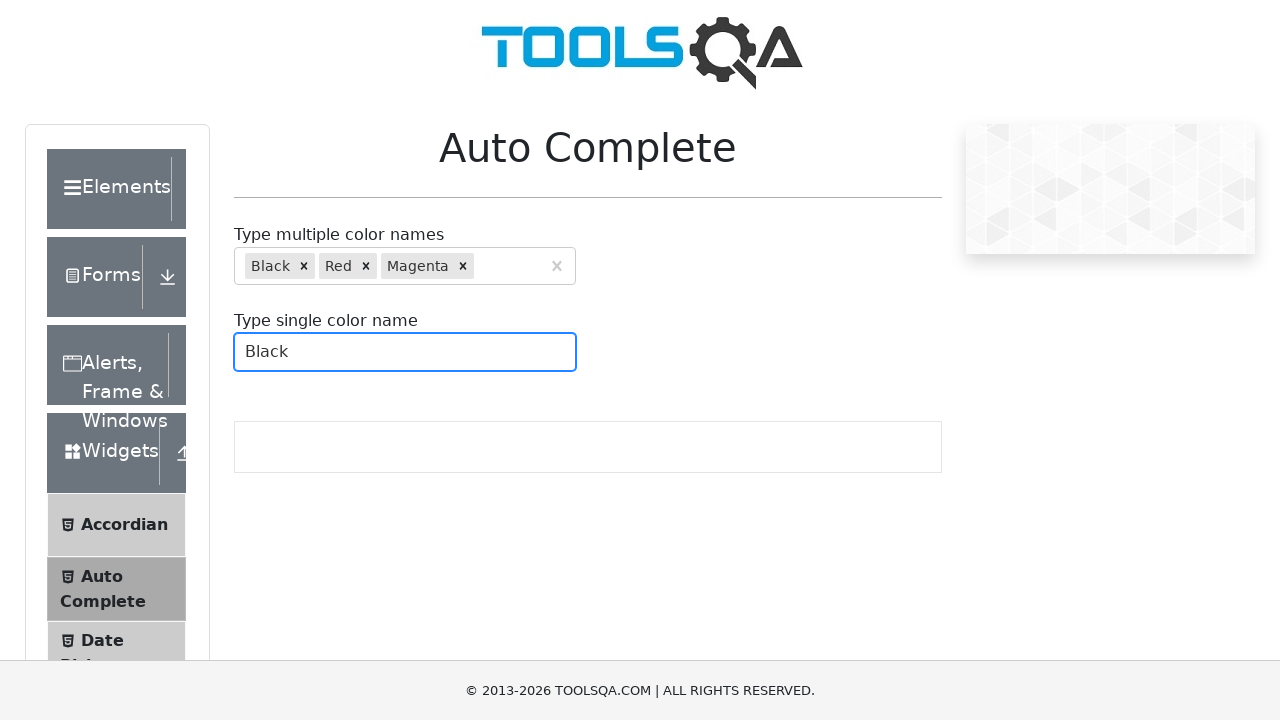

Cleared single-select color field on #autoCompleteSingleInput
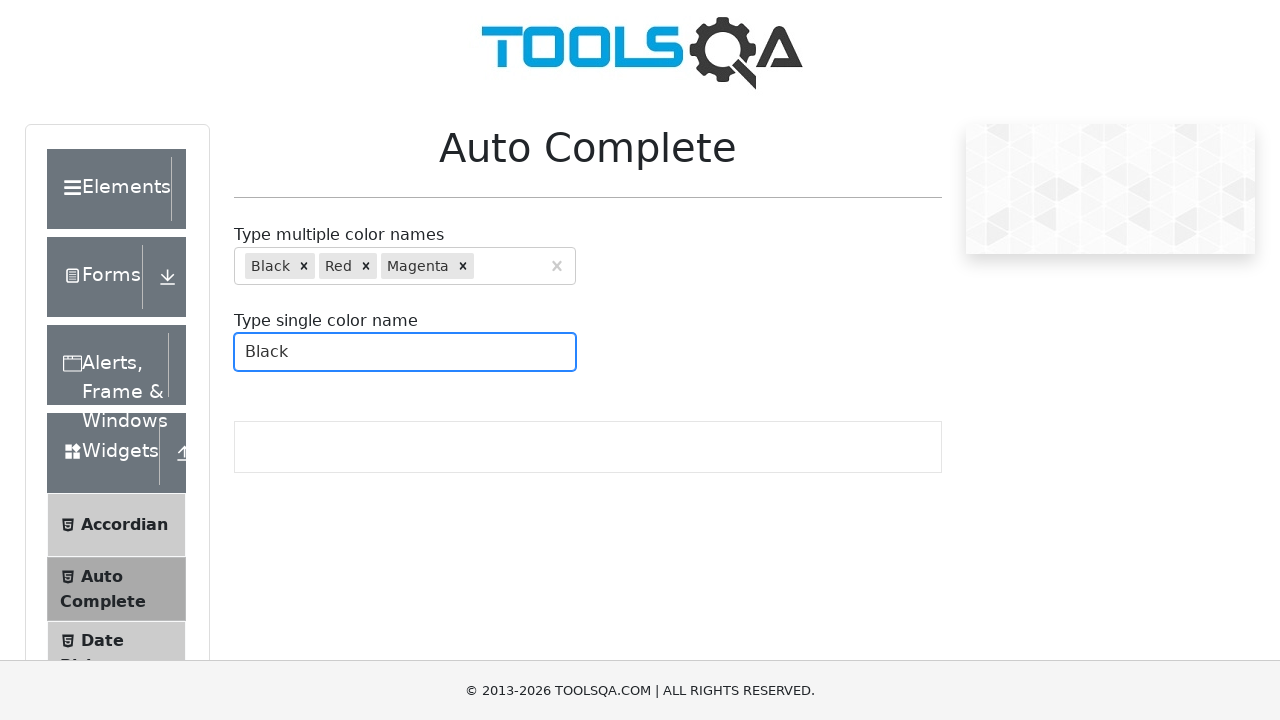

Typed 'Red' in single-select color field on #autoCompleteSingleInput
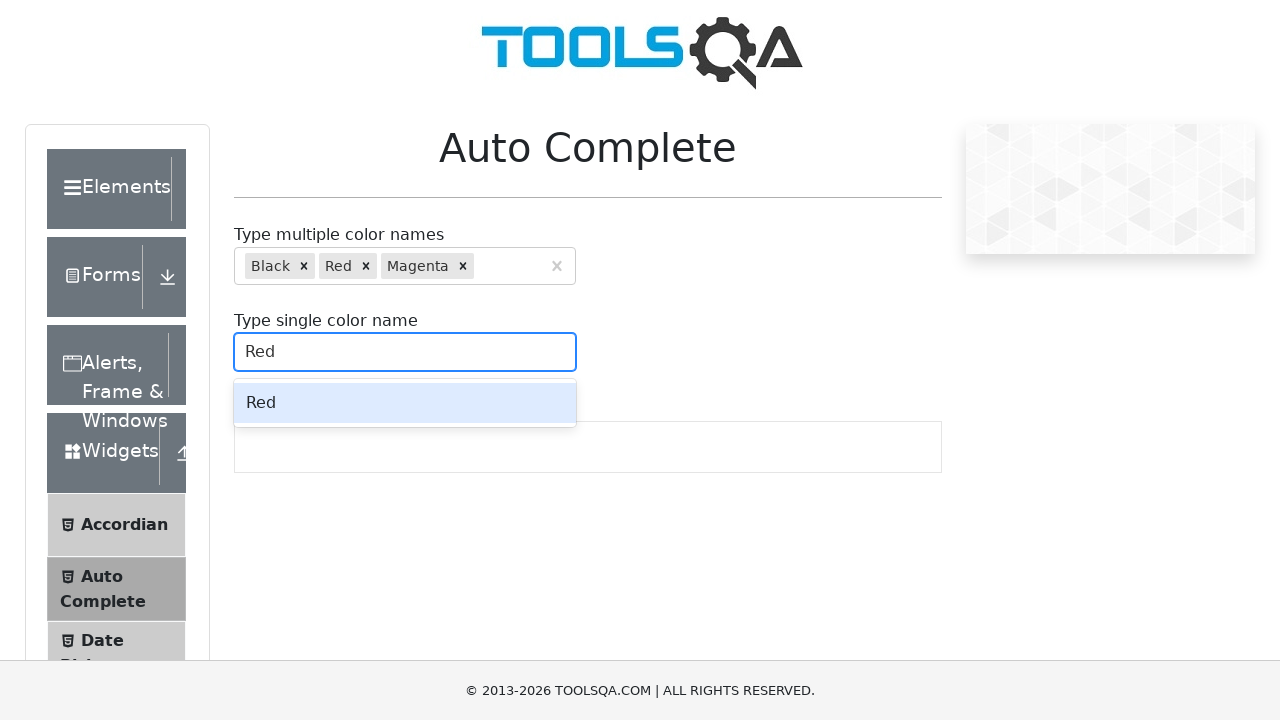

Pressed Enter to confirm 'Red' in single-select field on #autoCompleteSingleInput
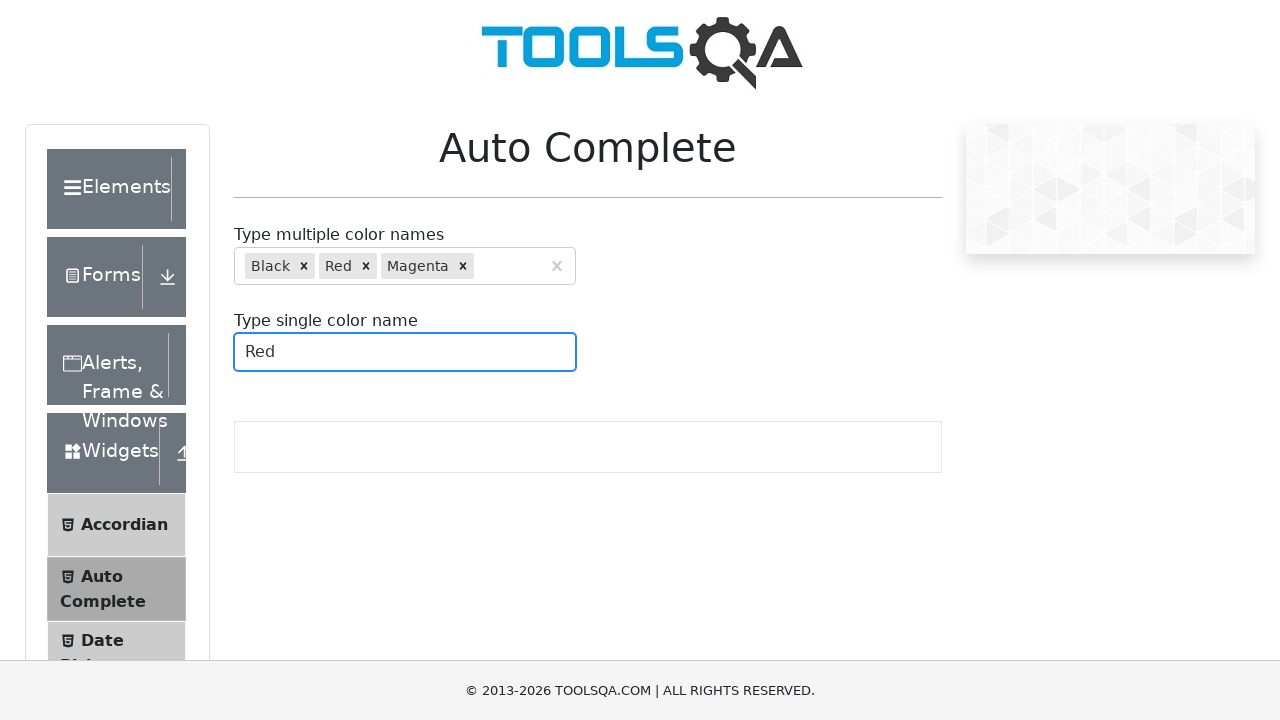

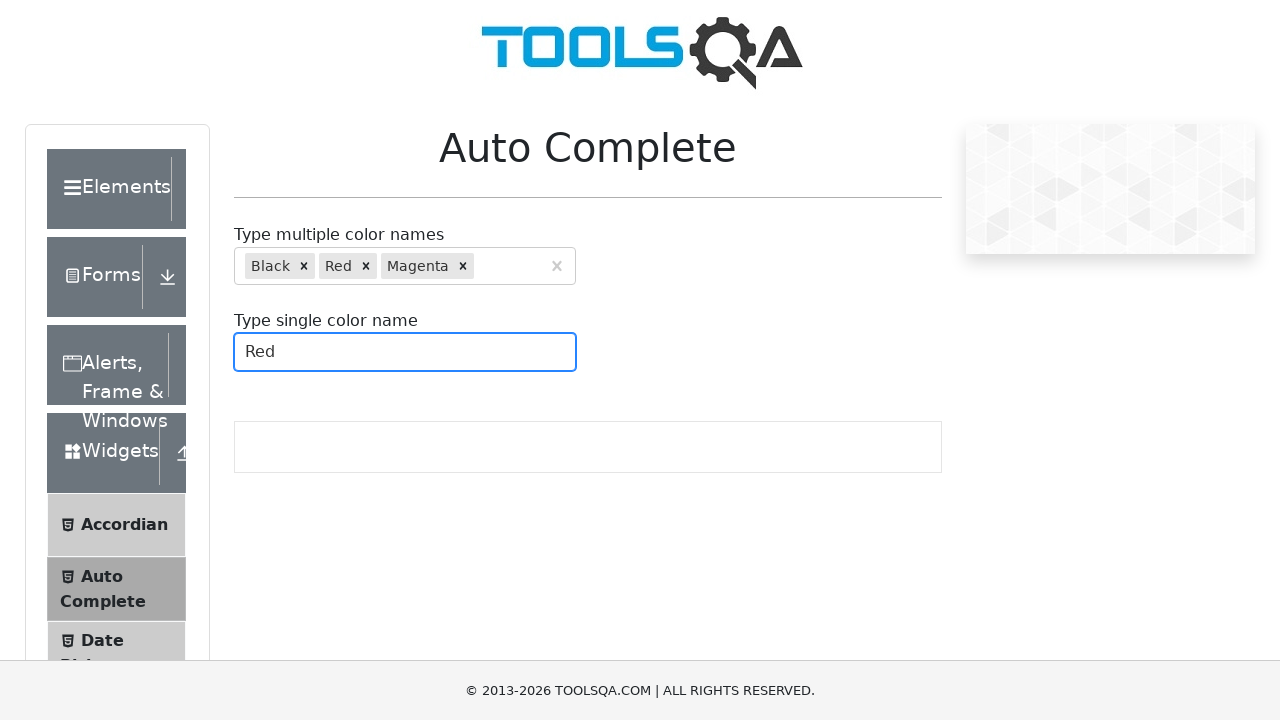